Tests file download functionality by navigating to a download page, clicking the first download link, and verifying a file was downloaded.

Starting URL: http://the-internet.herokuapp.com/download

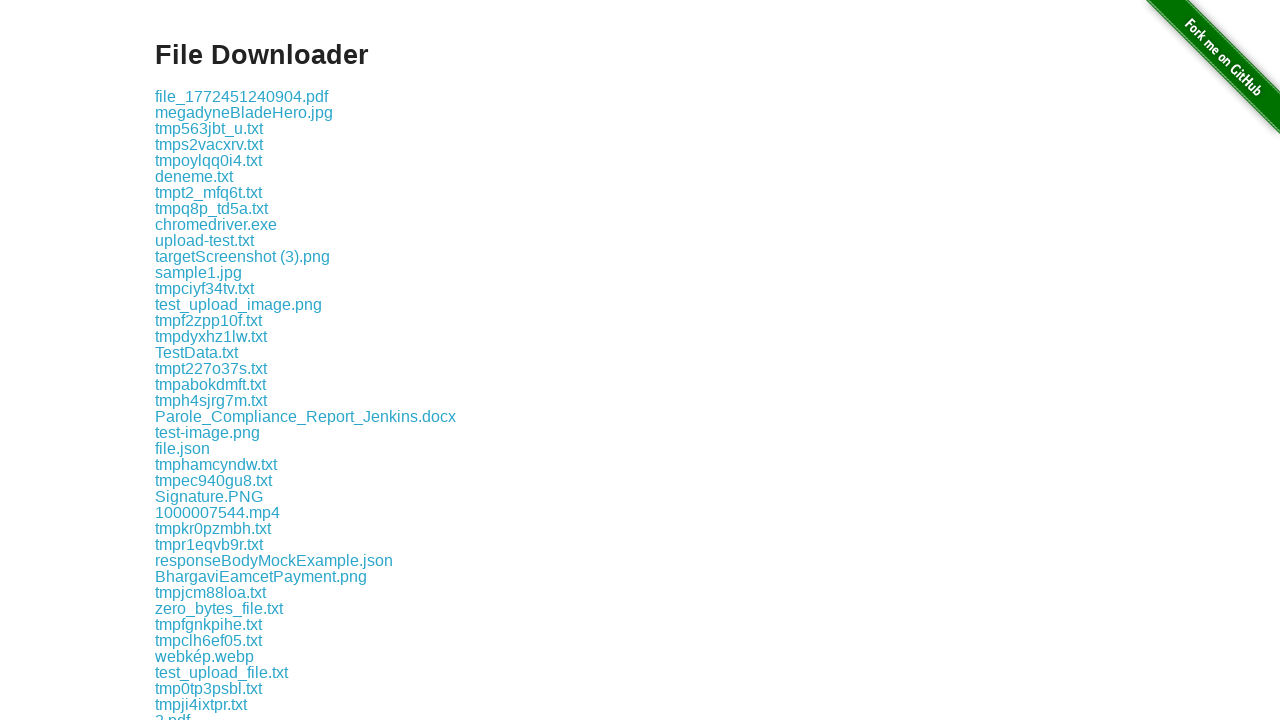

Clicked the first download link on the page at (242, 96) on .example a
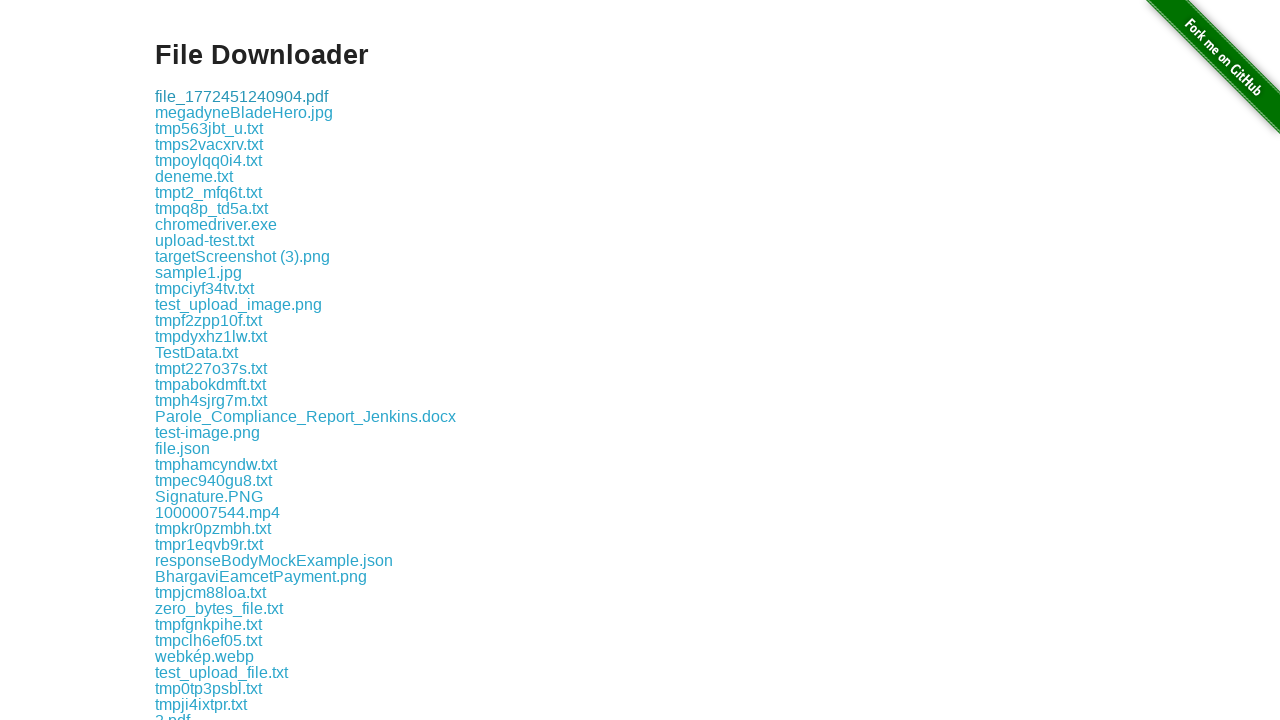

Waited for download to complete
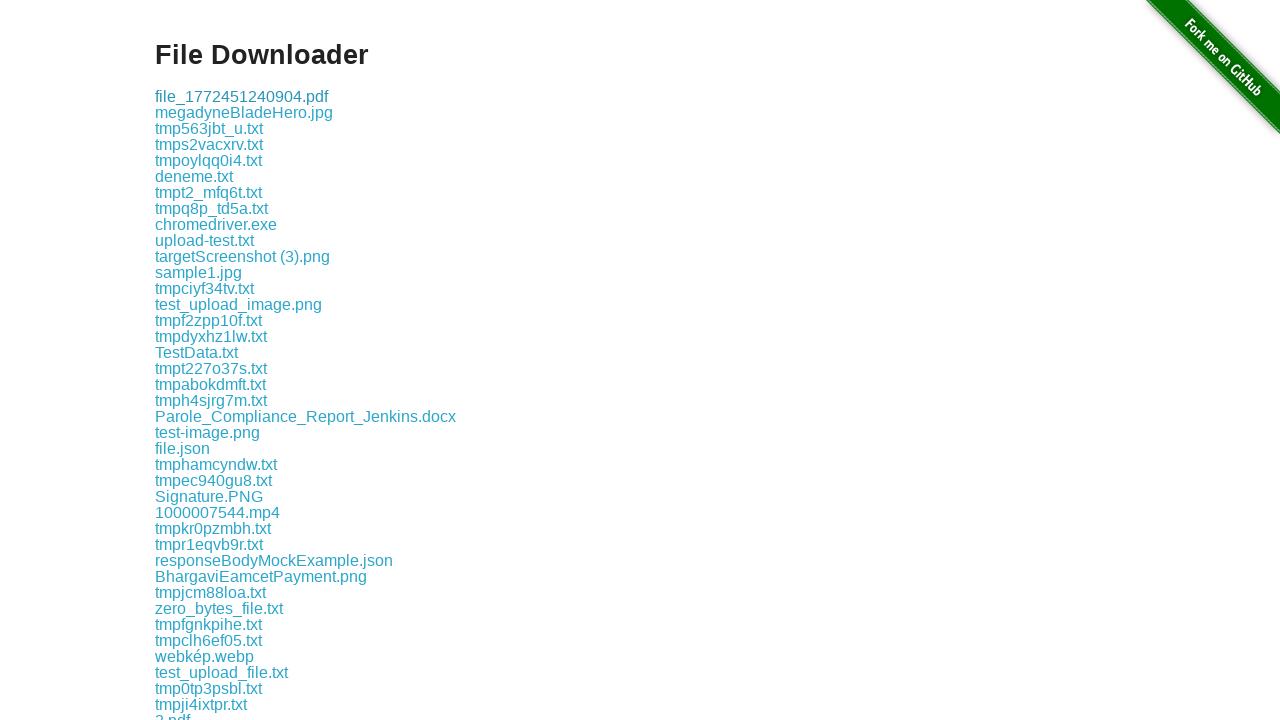

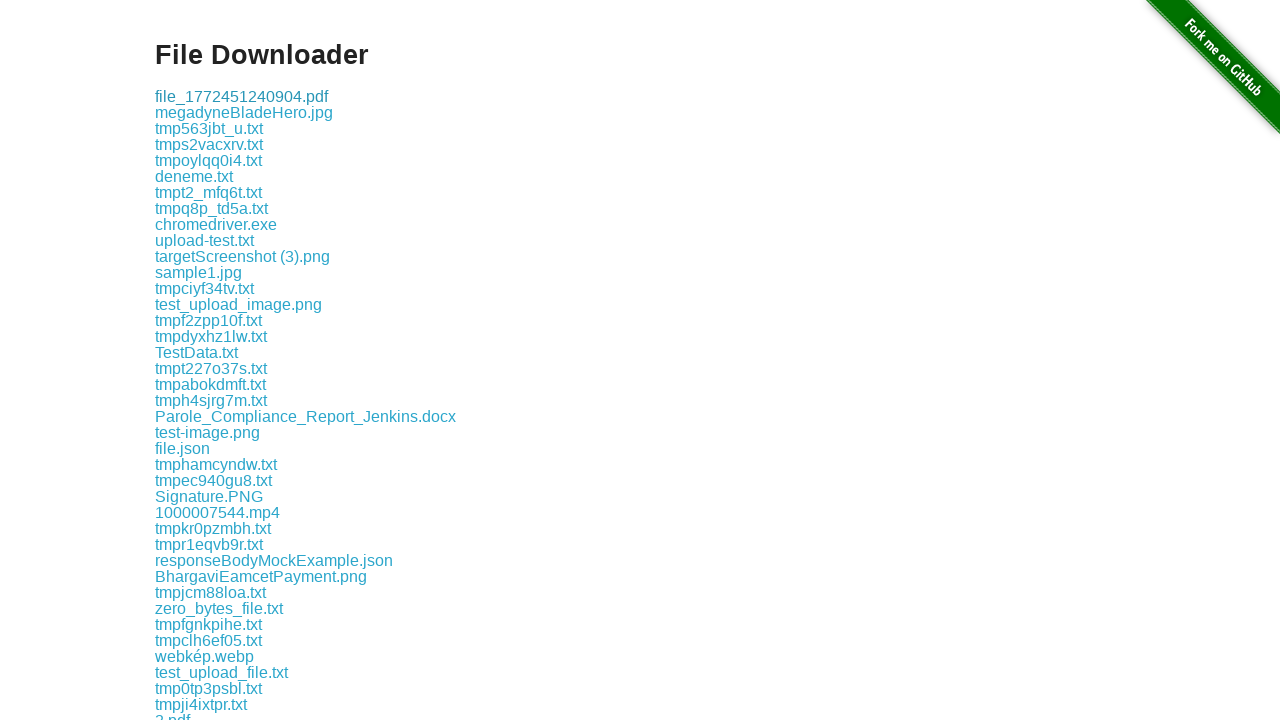